Tests the calculator's division functionality by entering two numbers and verifying the quotient

Starting URL: https://testsheepnz.github.io/BasicCalculator

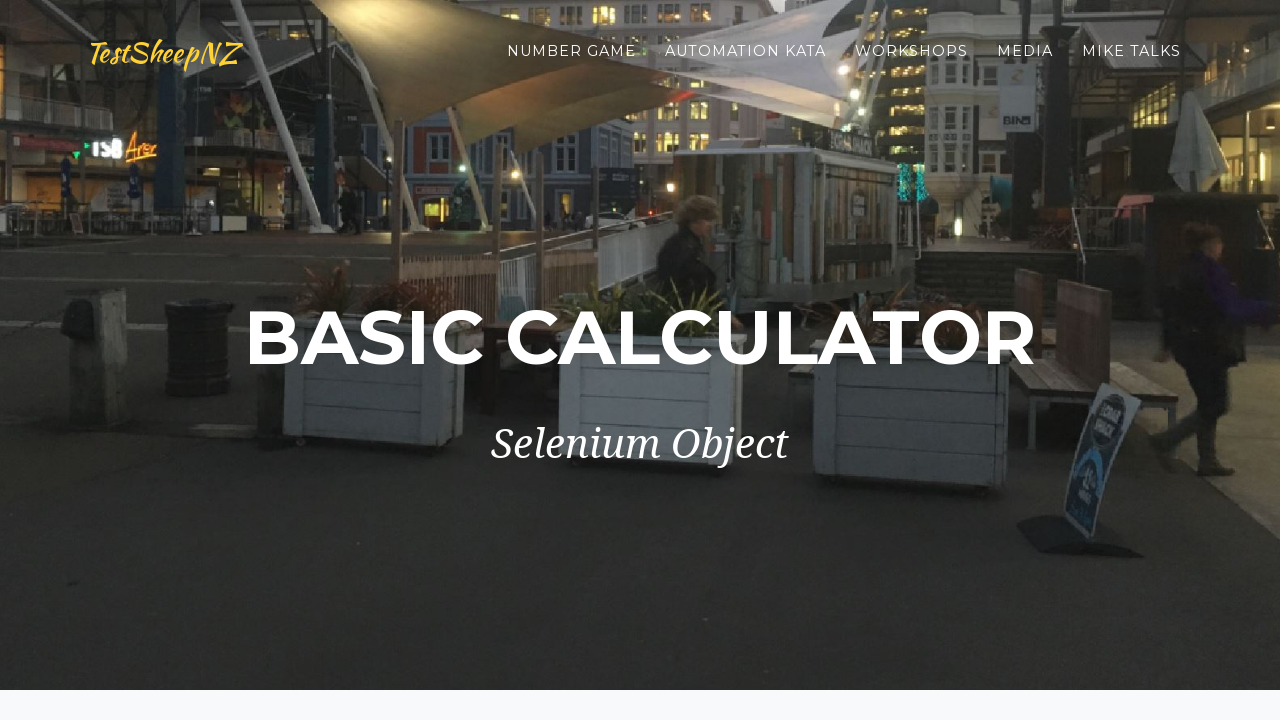

Selected build version 4 on select[name="selectBuild"]
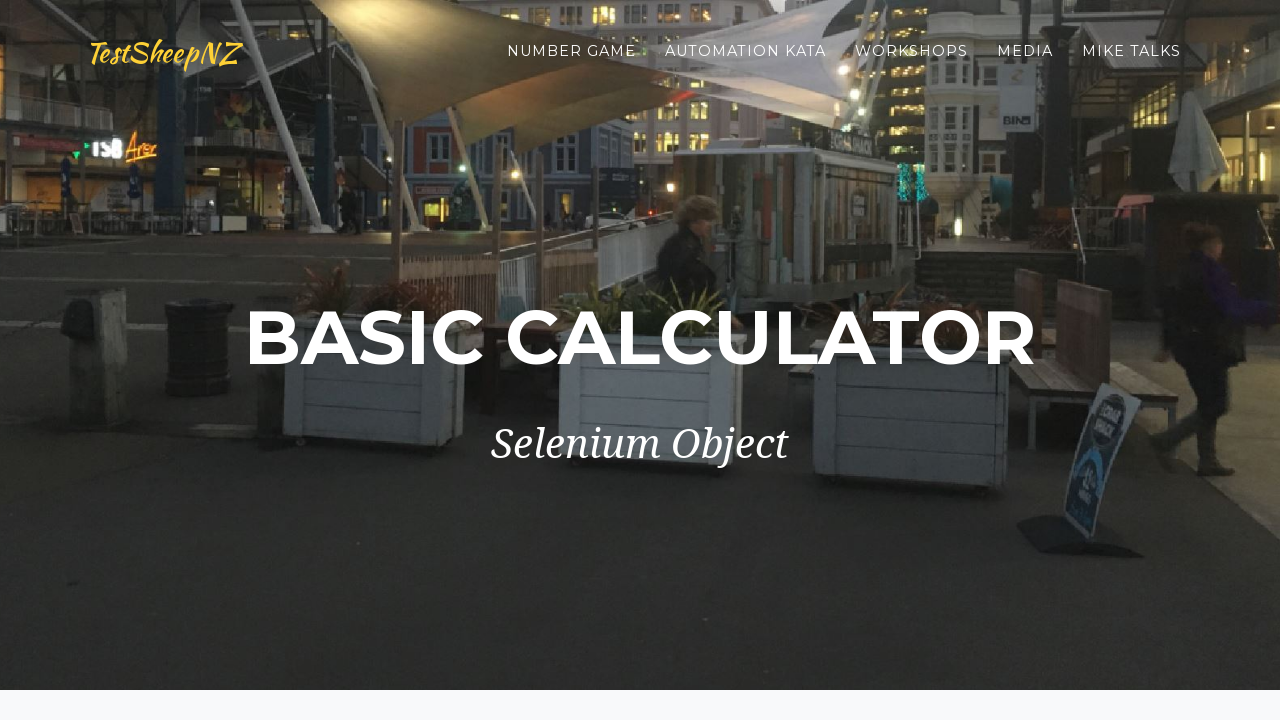

Entered 9 in the first number field on #number1Field
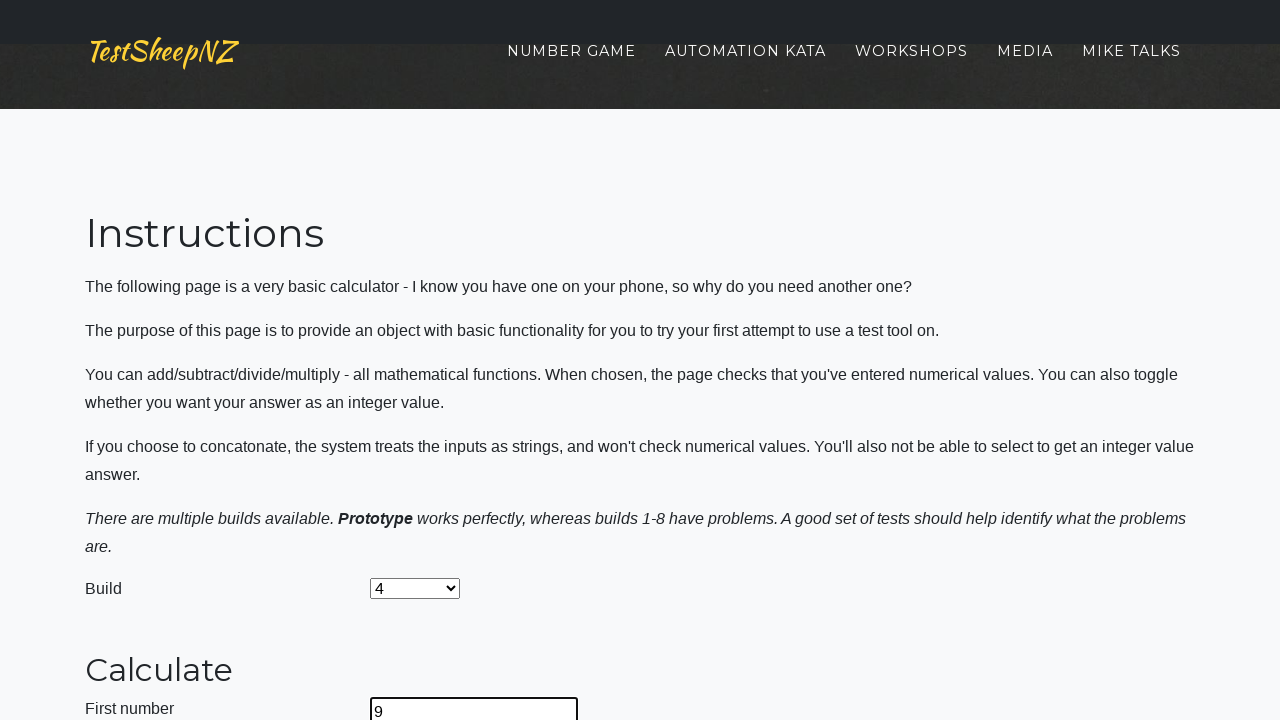

Entered 3 in the second number field on #number2Field
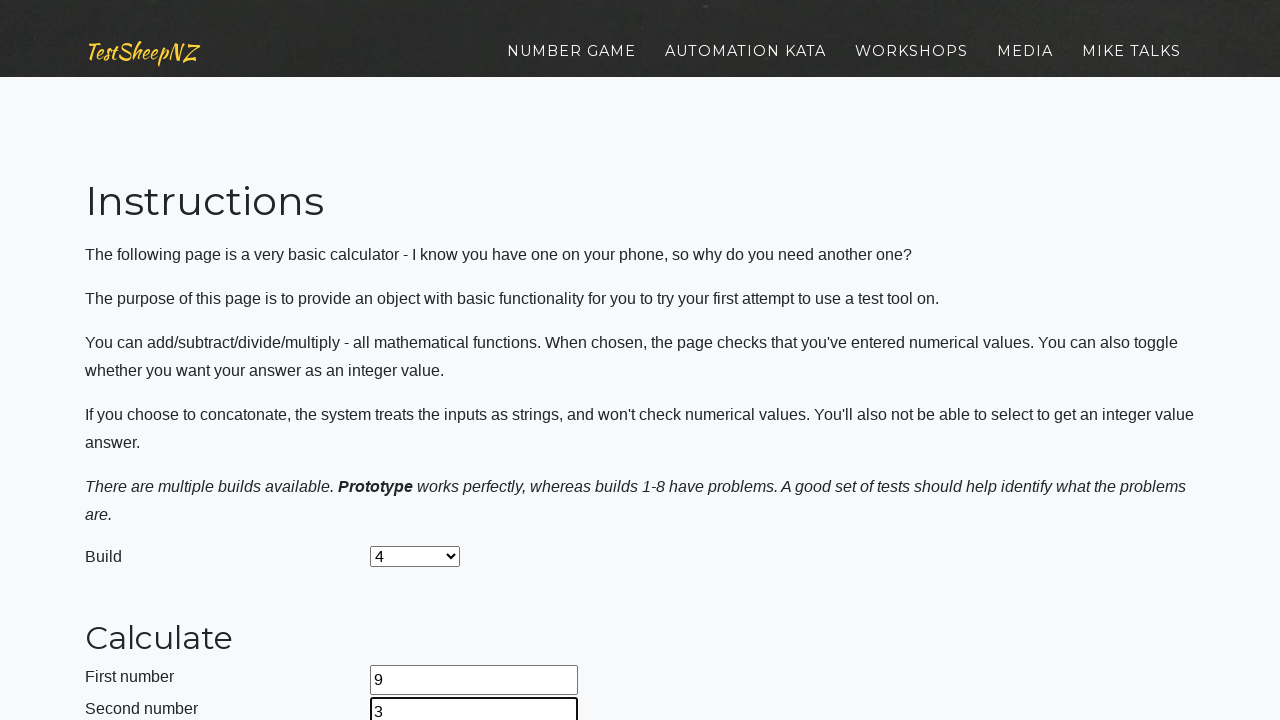

Selected division operation on select[name="selectOperation"]
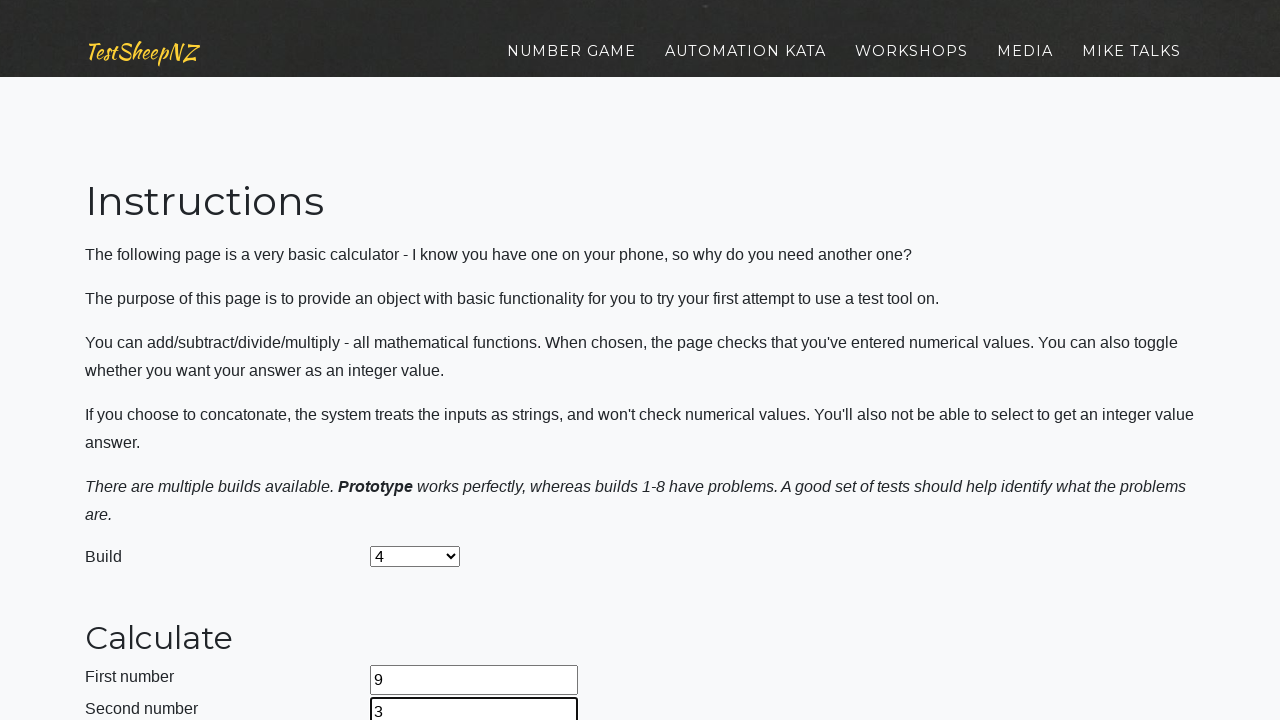

Clicked Calculate button at (422, 361) on input:has-text("Calculate")
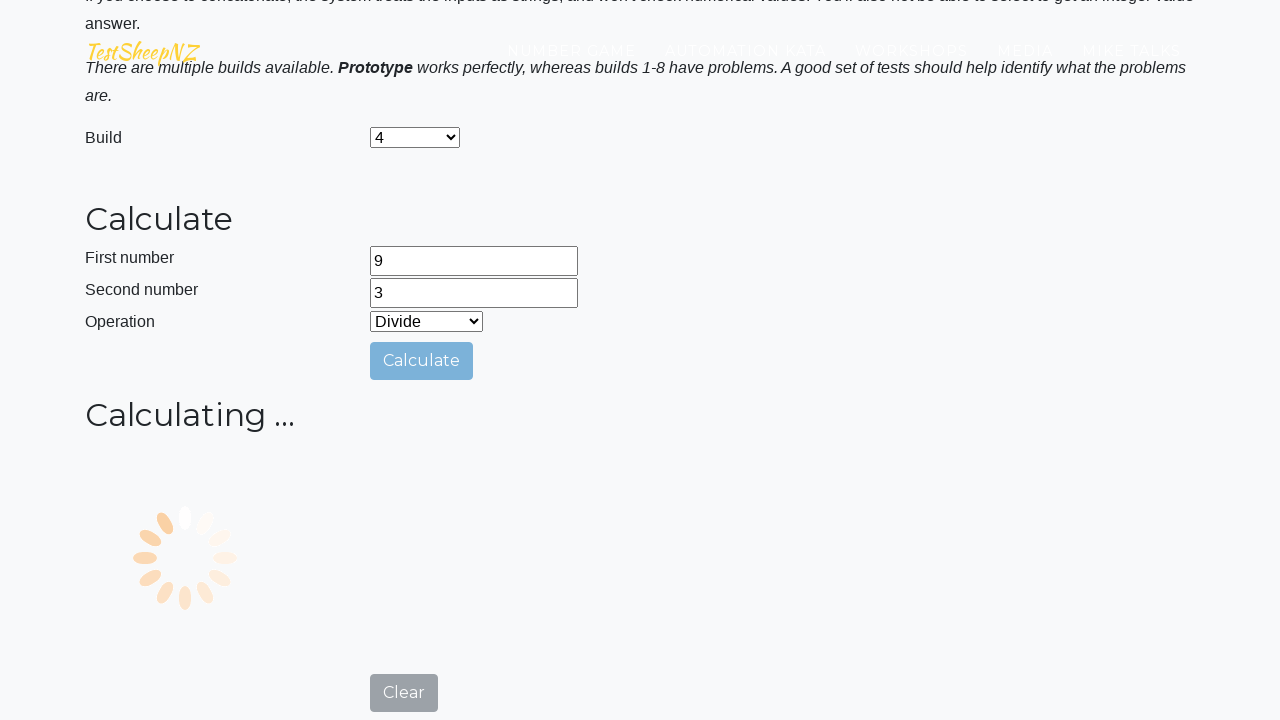

Retrieved answer from result field: 
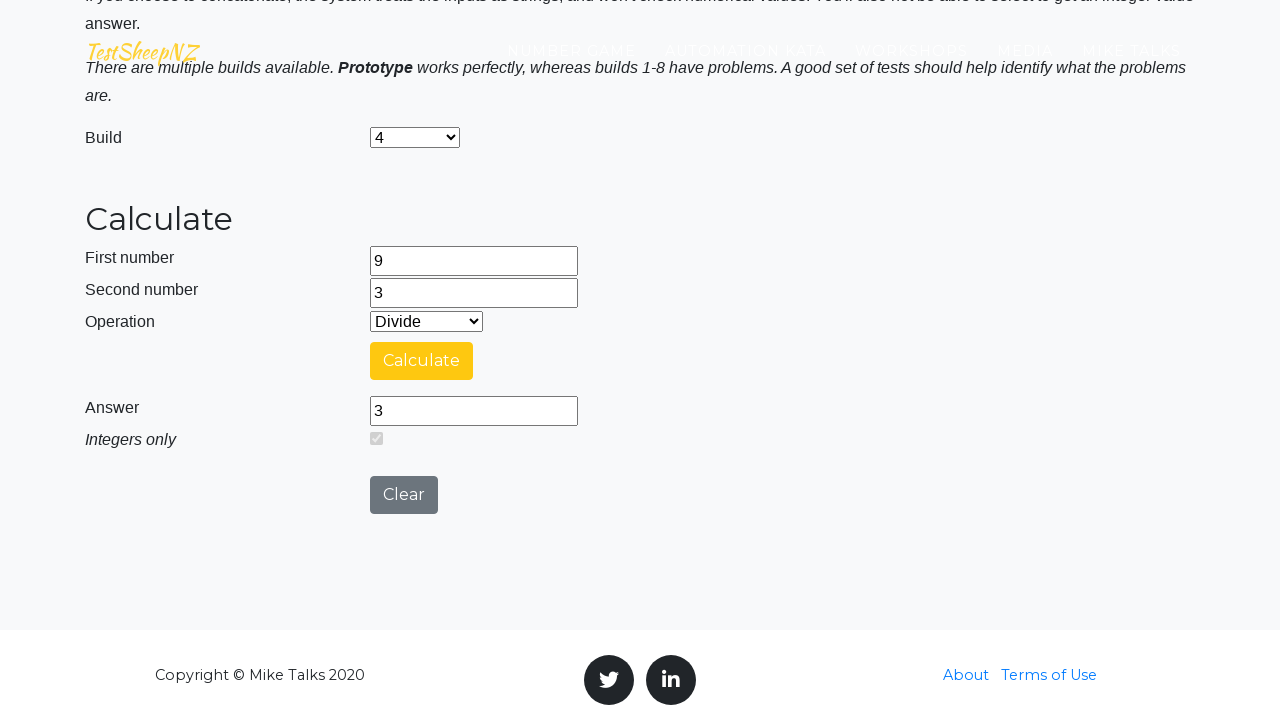

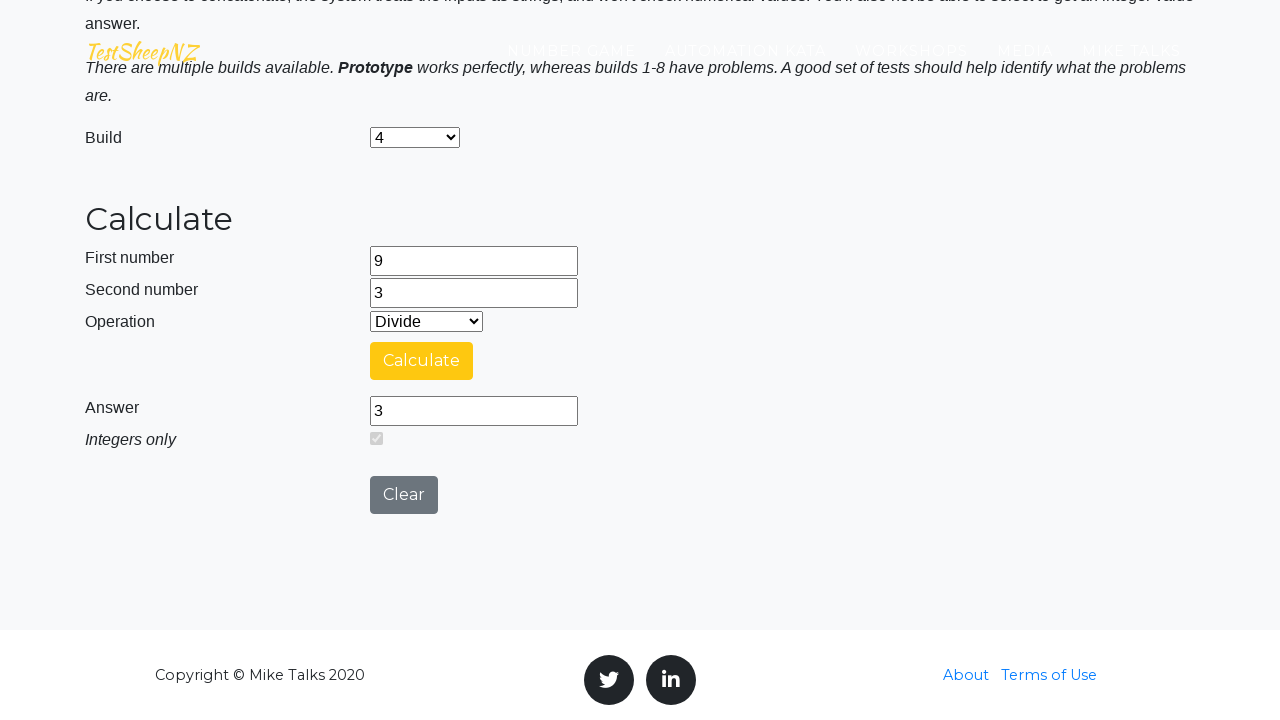